Tests a registration form by filling in first name, last name, and email fields, then submitting the form and verifying the success message.

Starting URL: http://suninjuly.github.io/registration2.html

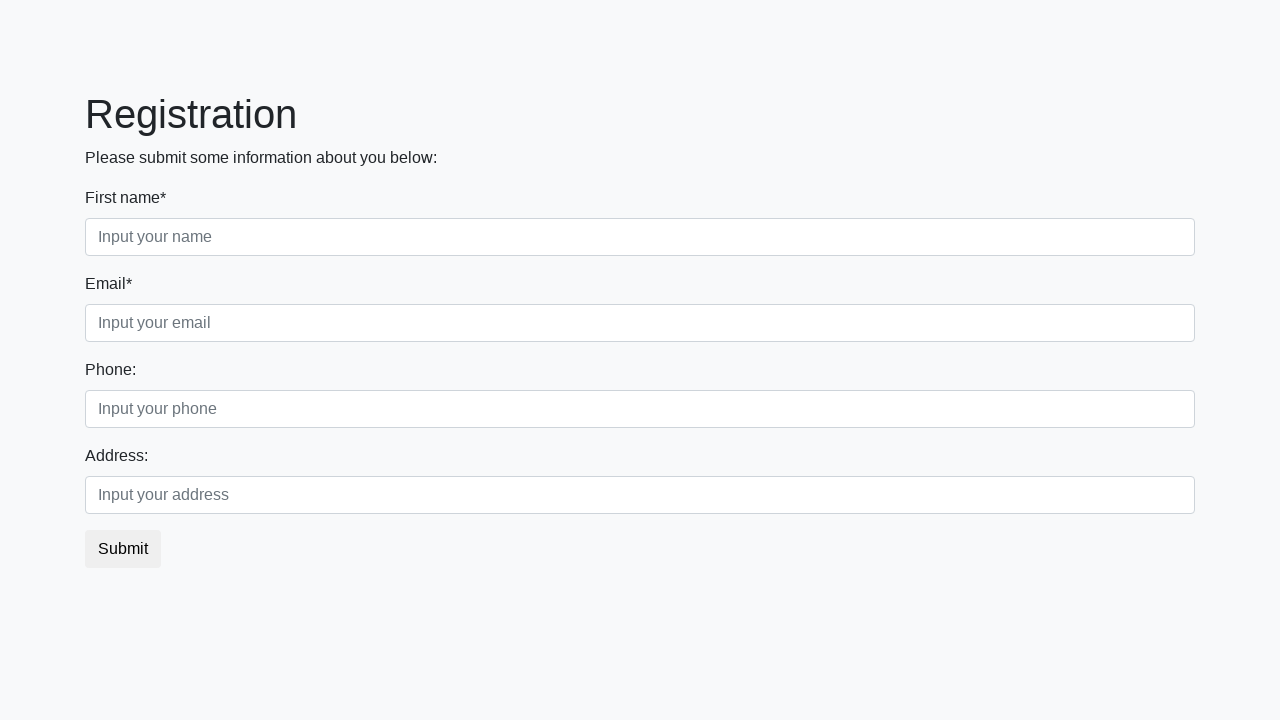

Filled first name field with 'Marcus' on input.first
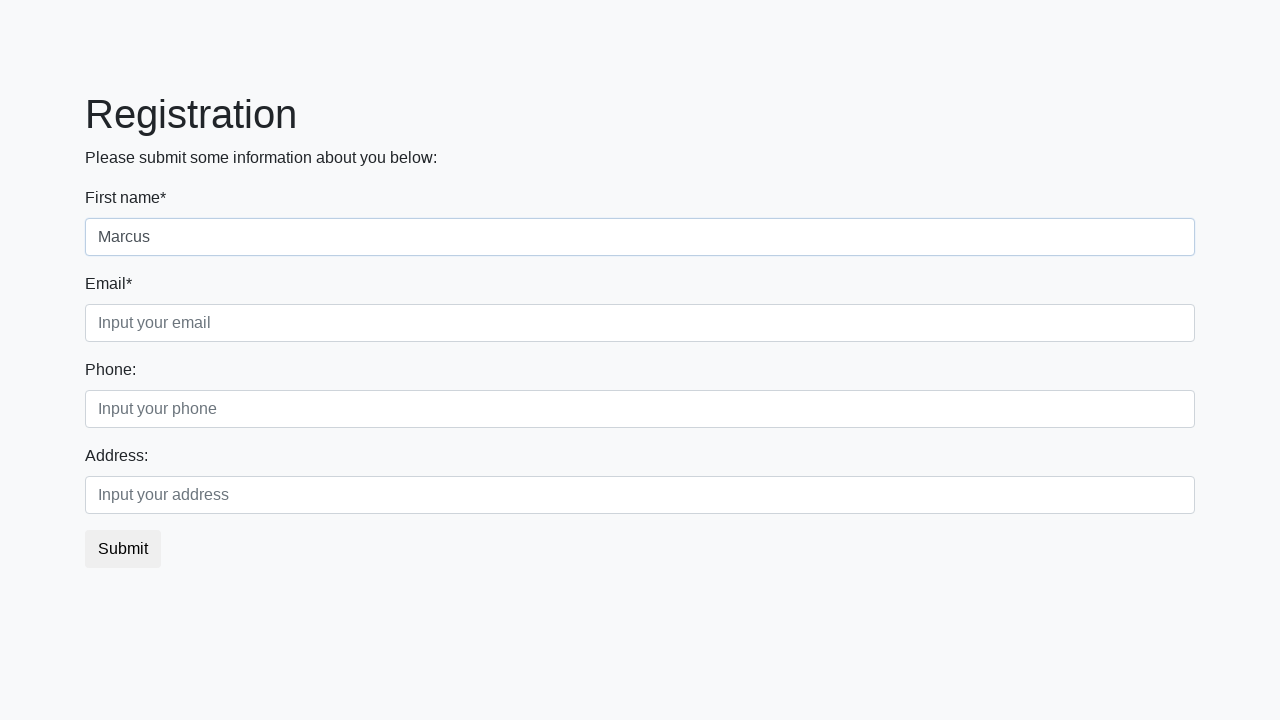

Filled last name field with 'Thompson' on input.second
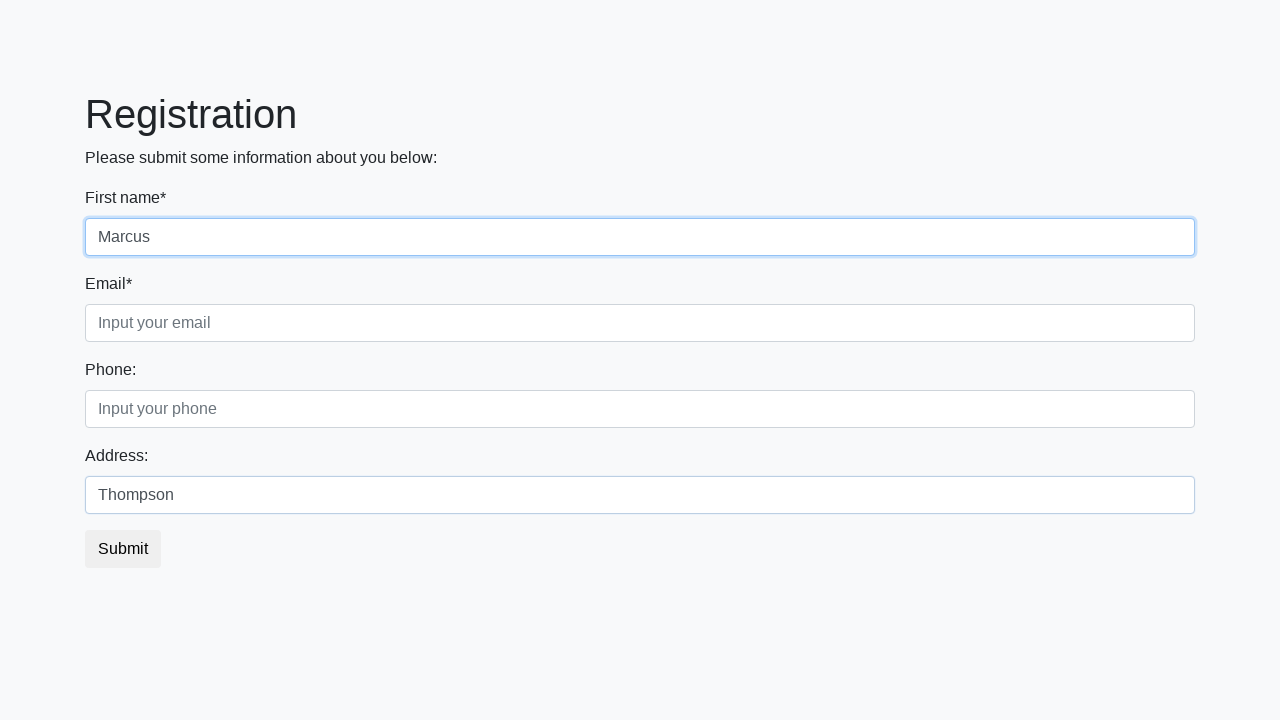

Filled email field with 'marcus.thompson@example.com' on input.third
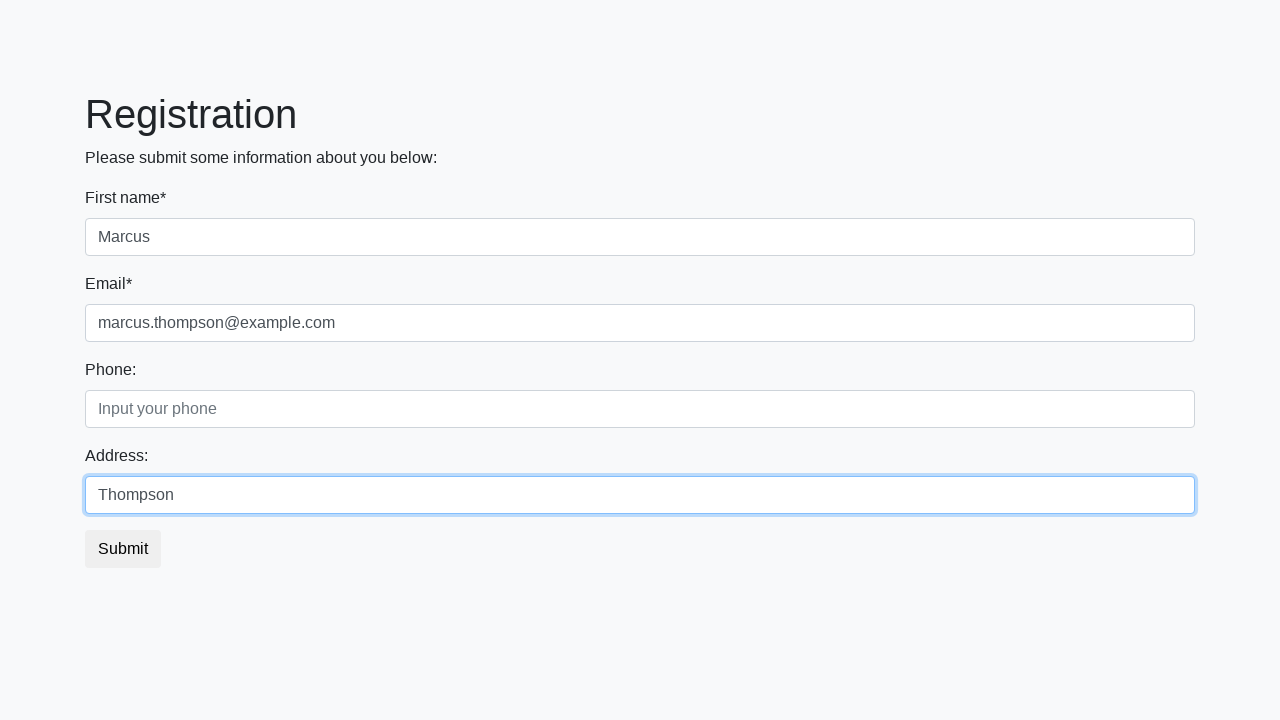

Clicked the submit button at (123, 549) on button.btn
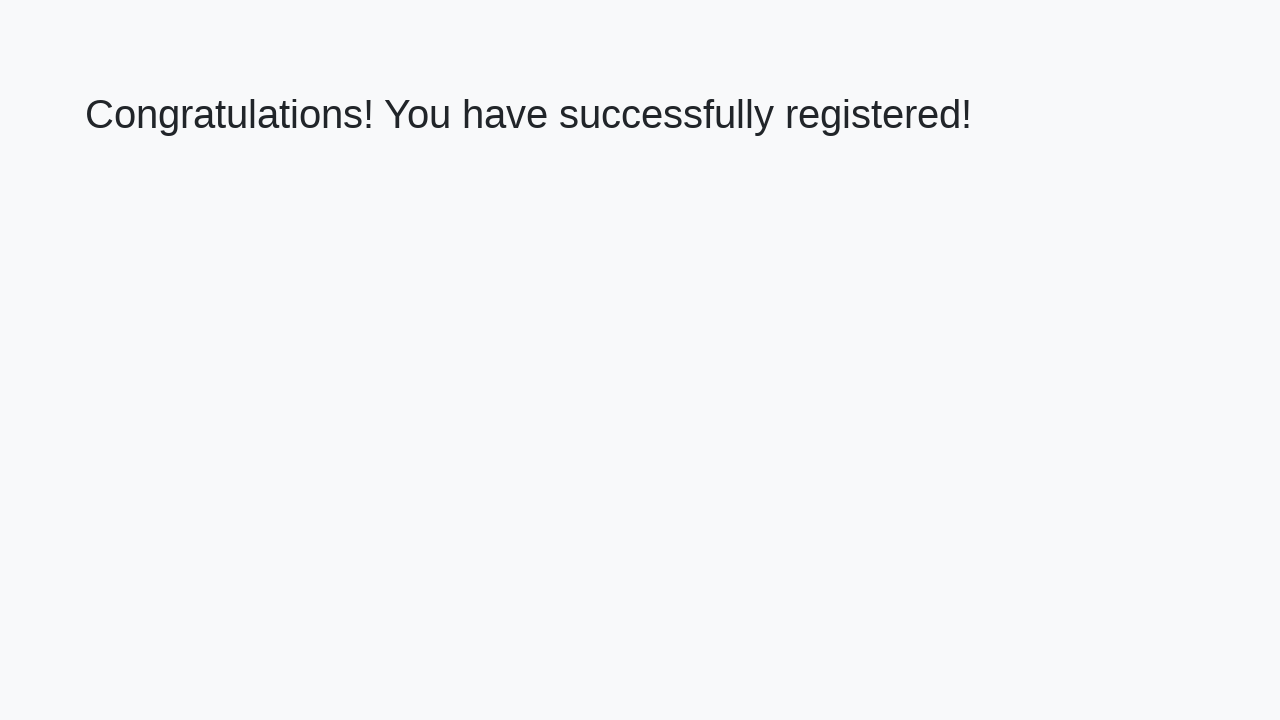

Success heading loaded on page
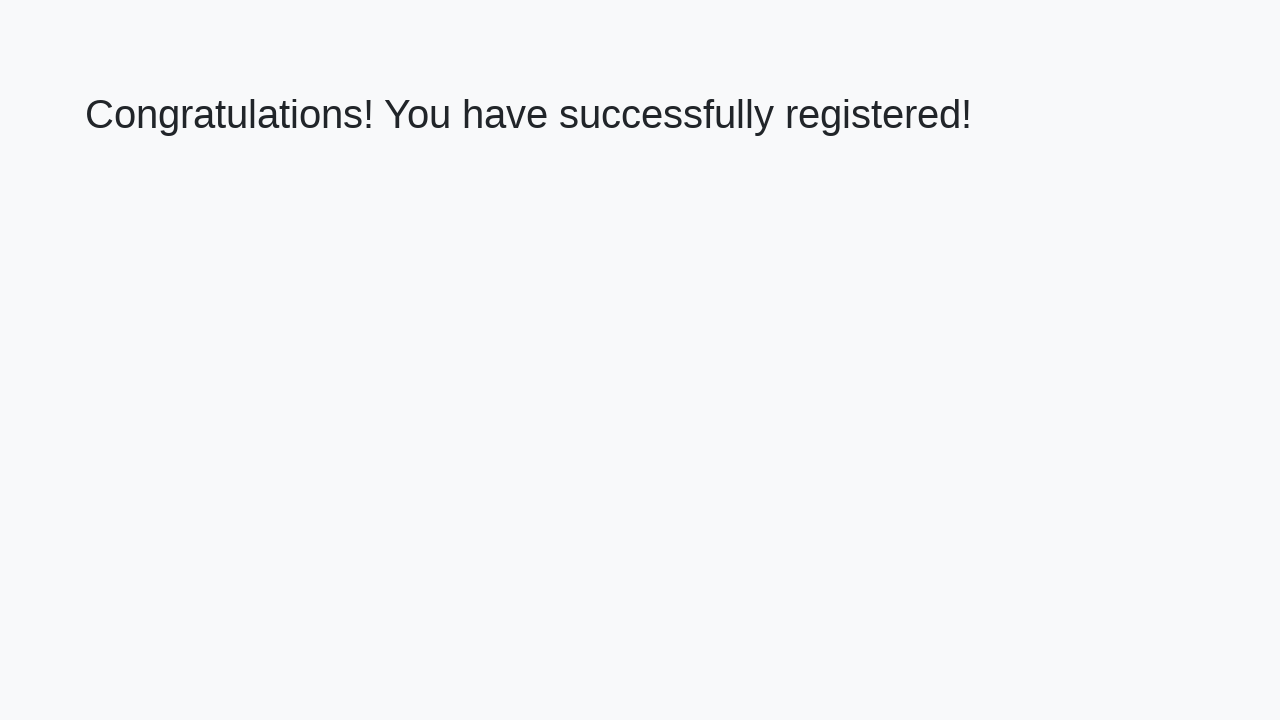

Retrieved success message text
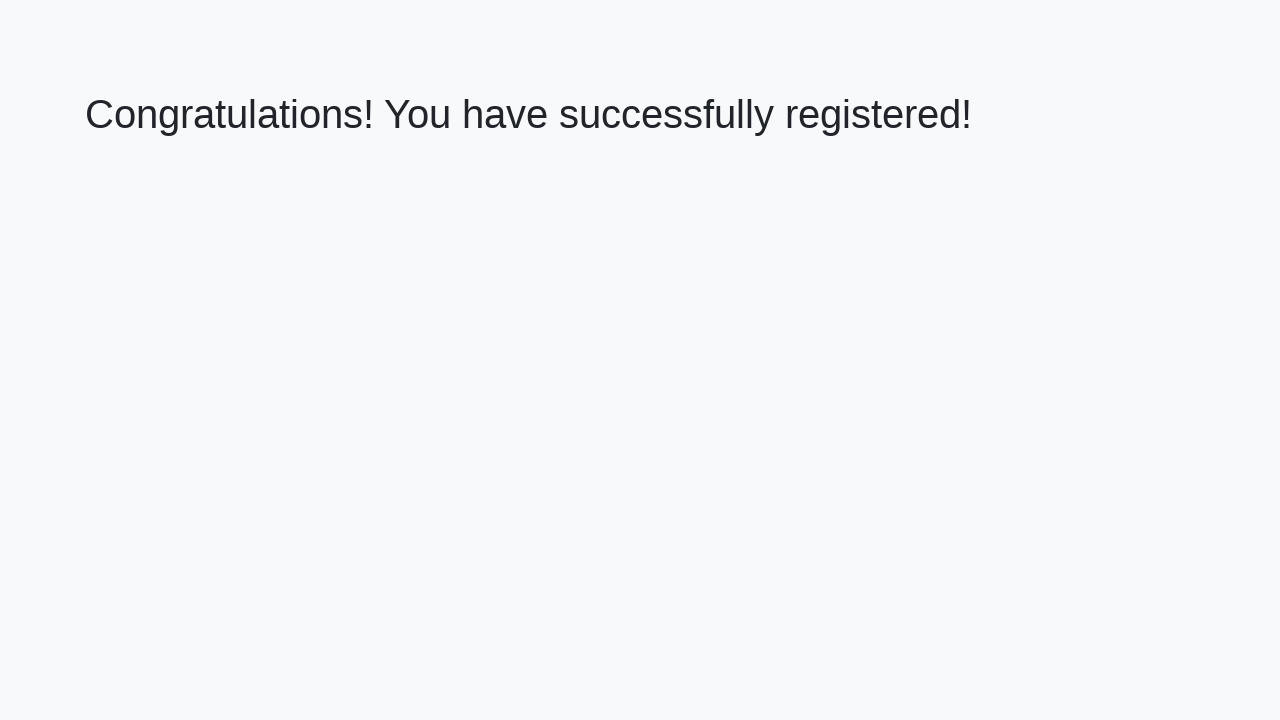

Verified success message: 'Congratulations! You have successfully registered!'
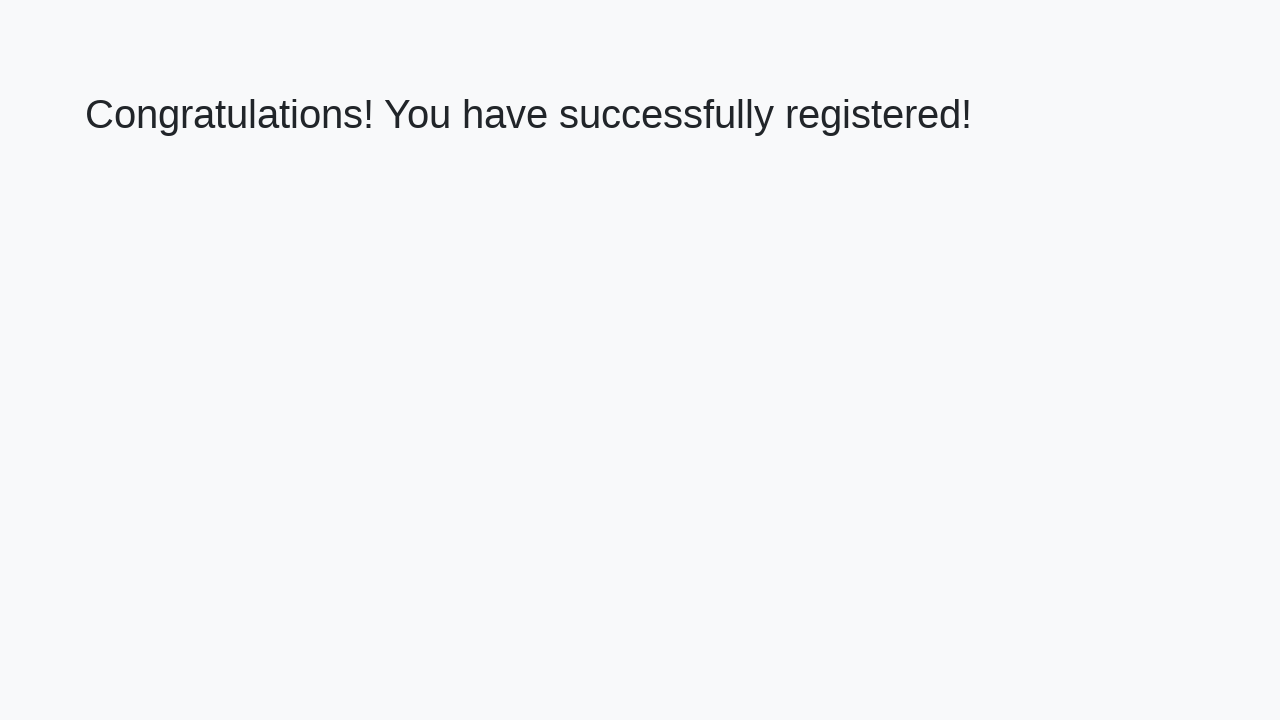

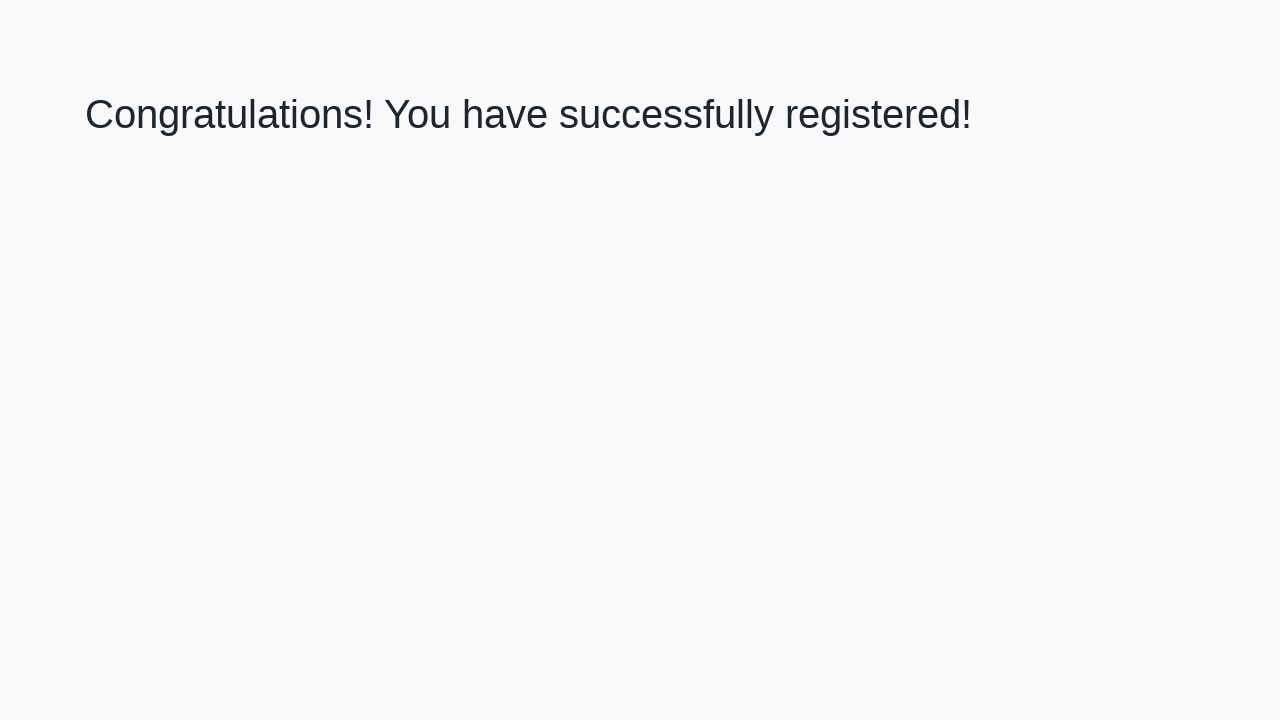